Fills out the complete feedback form with name, age, language, gender, option, and comment, then submits and verifies all fields are displayed correctly on the confirmation page.

Starting URL: https://kristinek.github.io/site/tasks/provide_feedback

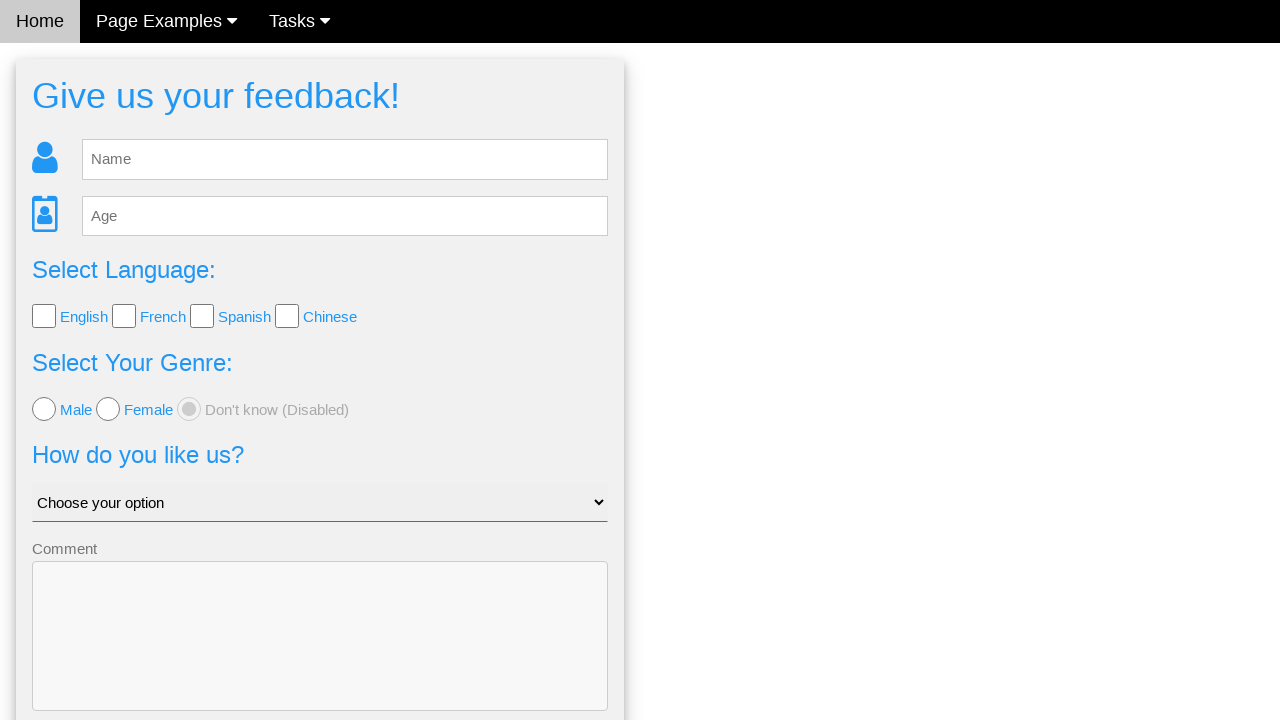

Filled name field with 'Simon' on input[name='name']
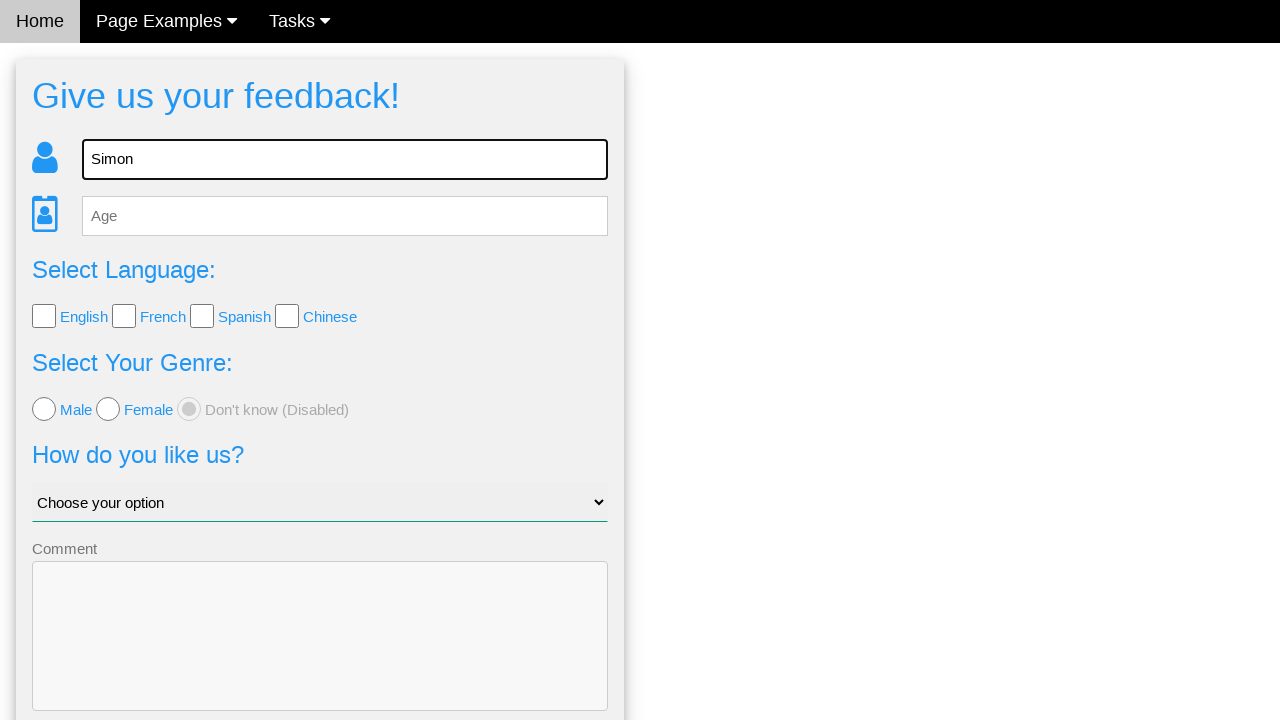

Filled age field with '41' on input[name='age']
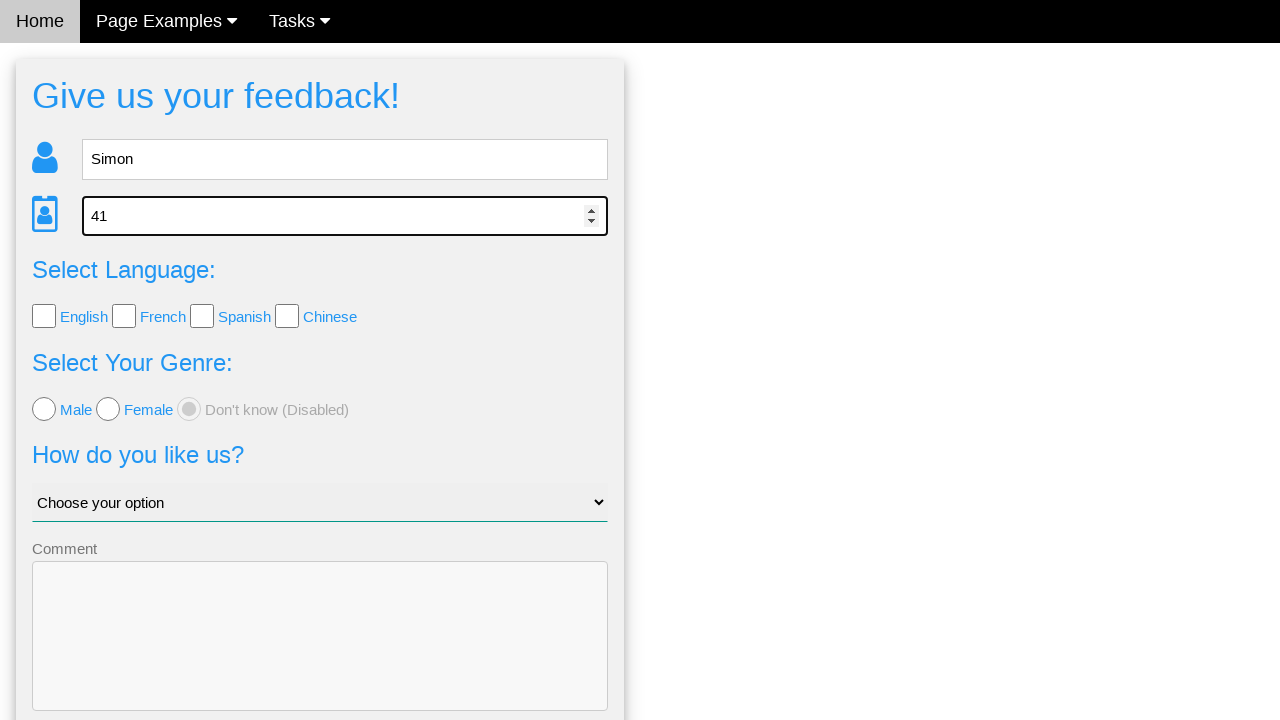

Selected English language checkbox at (44, 316) on input[name='language'][value='English']
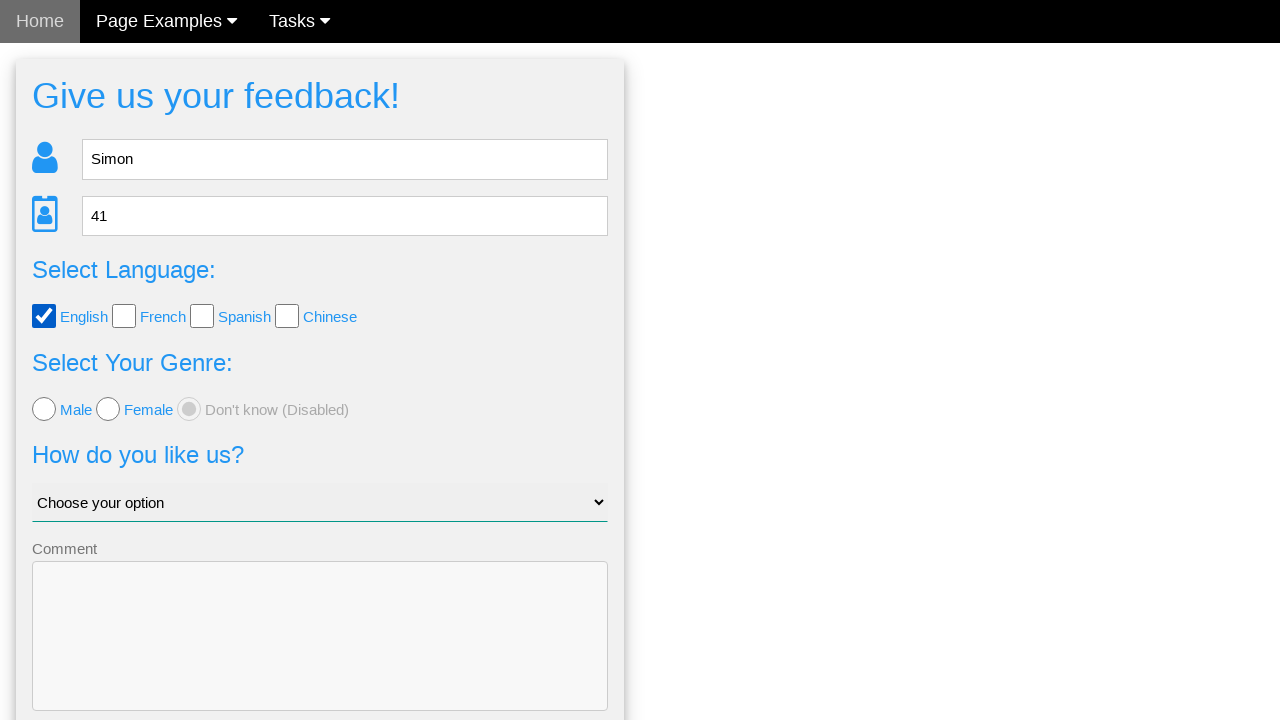

Selected male gender radio button at (44, 409) on input[name='gender'][value='male']
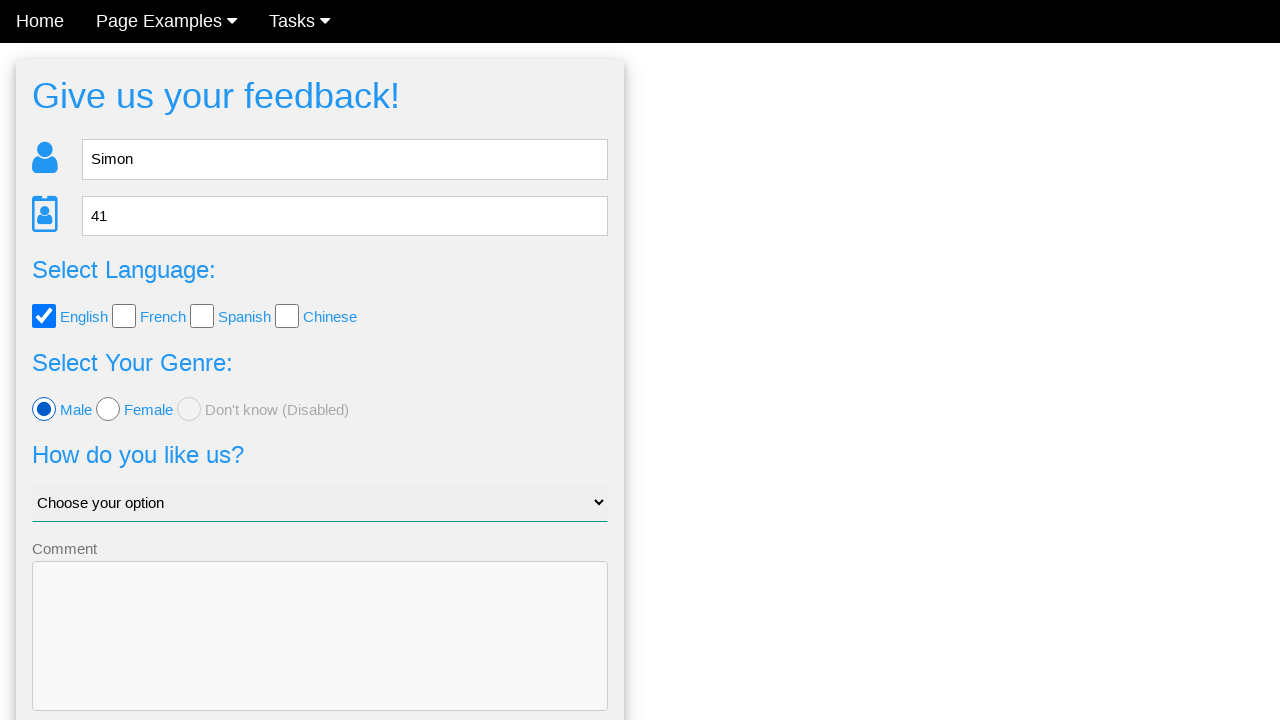

Selected 'Good' option from dropdown on select[name='option']
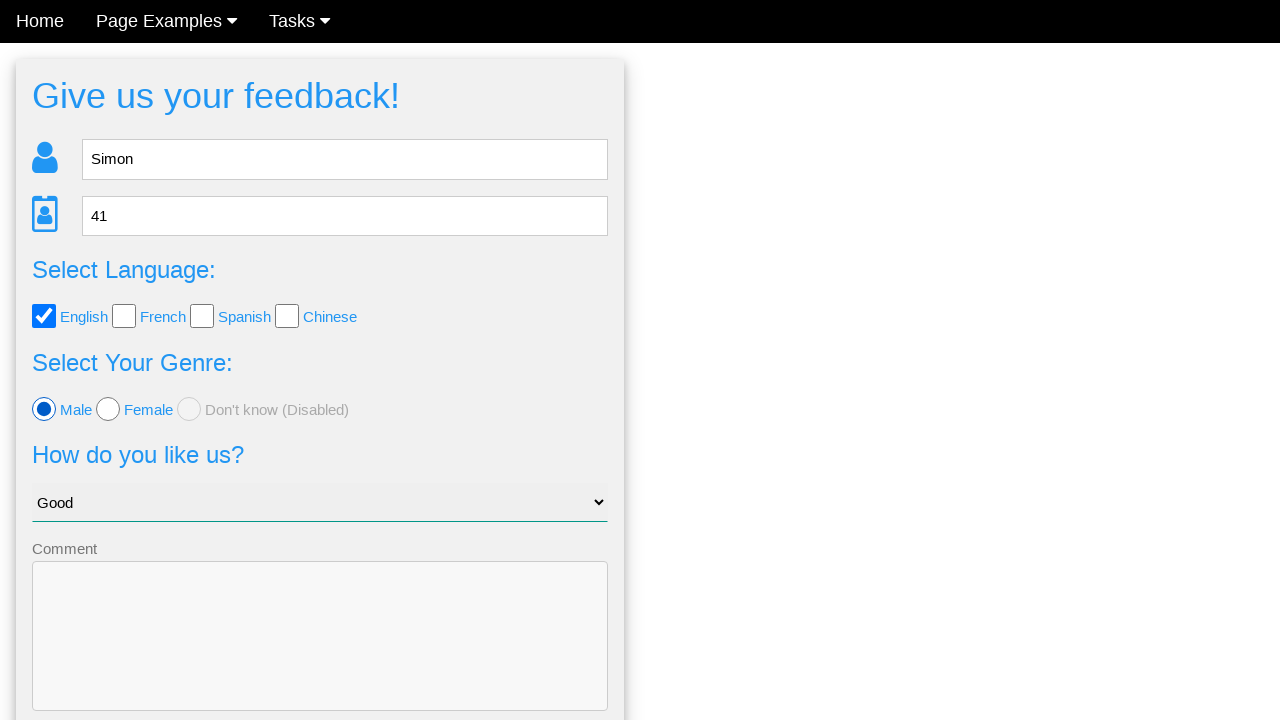

Filled comment field with feedback text on textarea[name='comment']
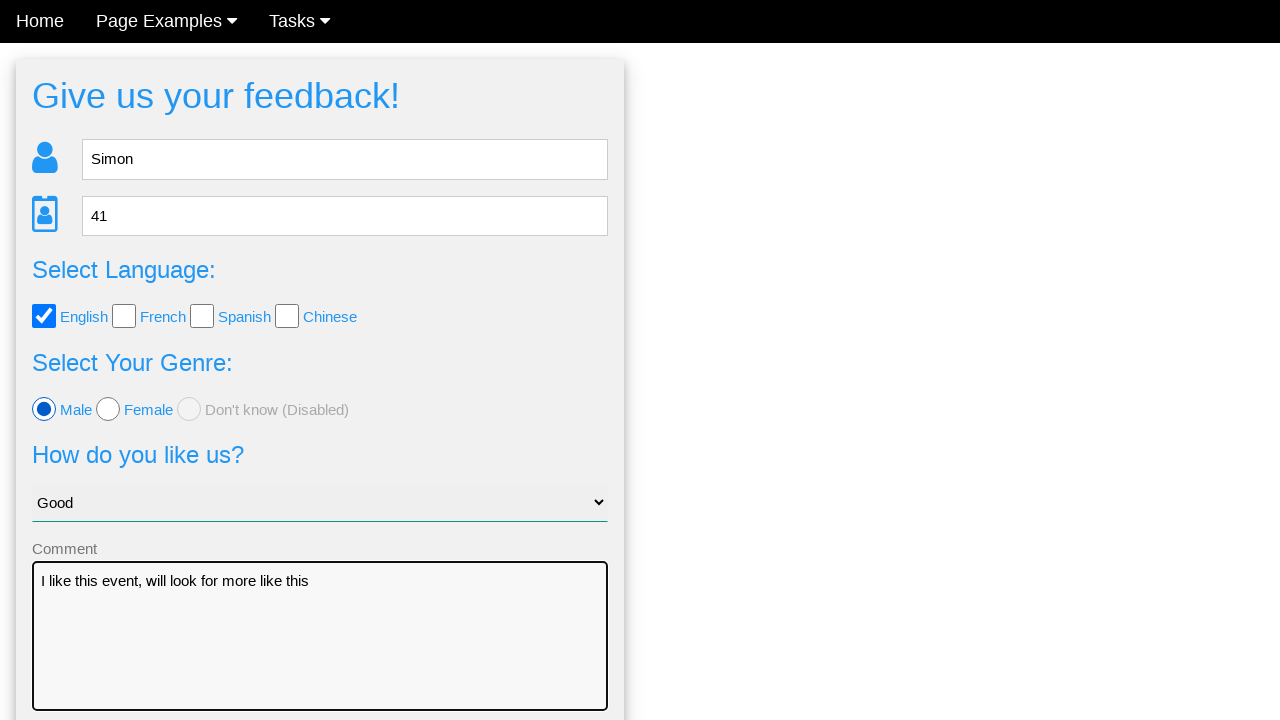

Clicked Send button to submit feedback form at (320, 656) on xpath=//button[.='Send']
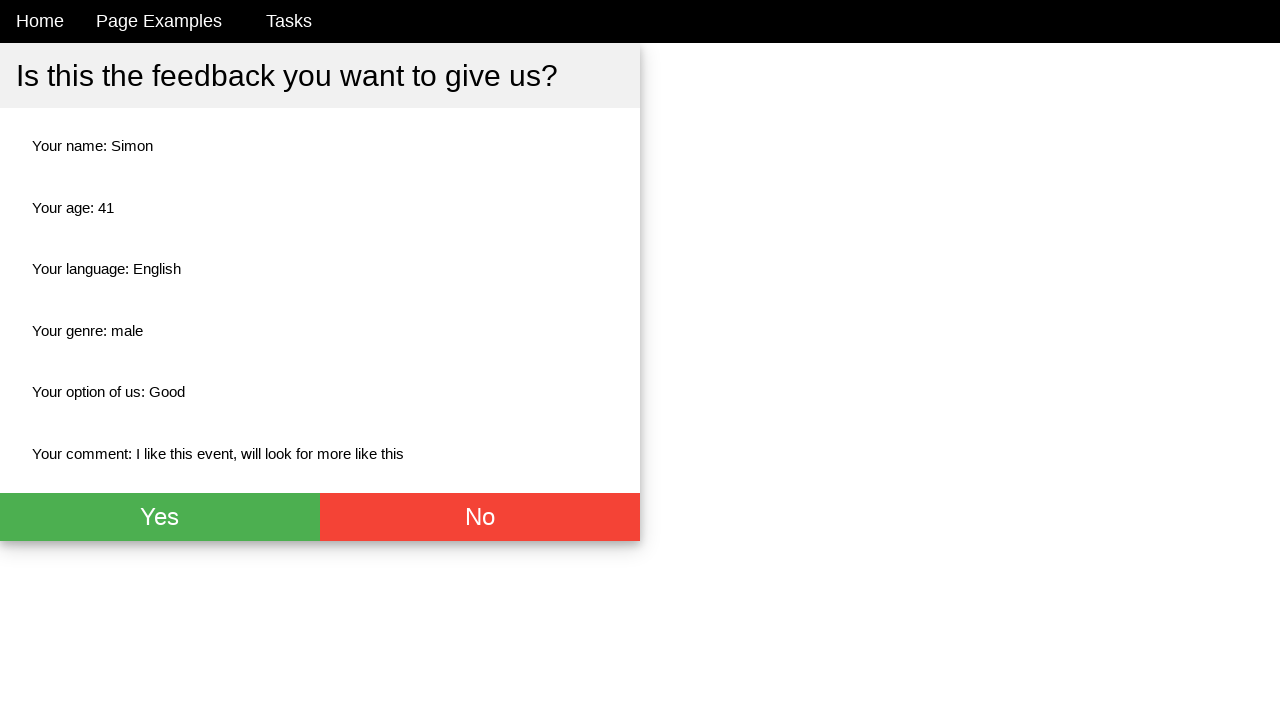

Confirmation page loaded with name field visible
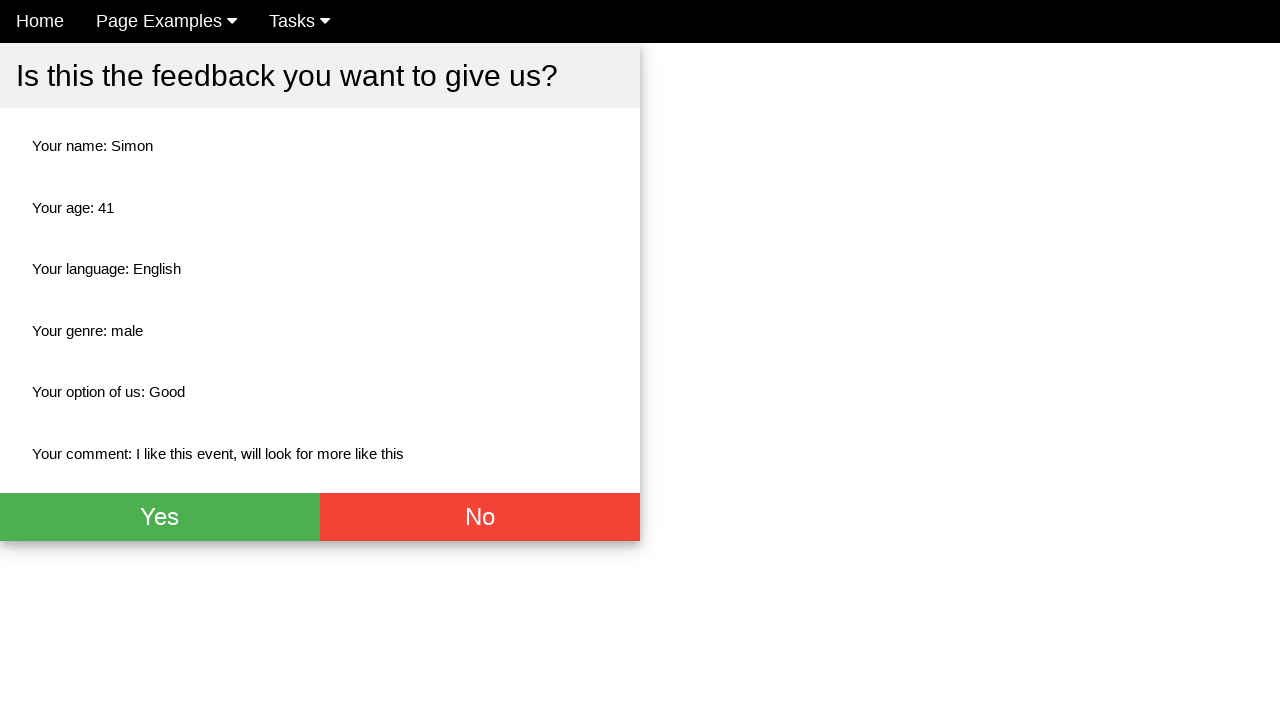

Verified name field displays 'Simon' on confirmation page
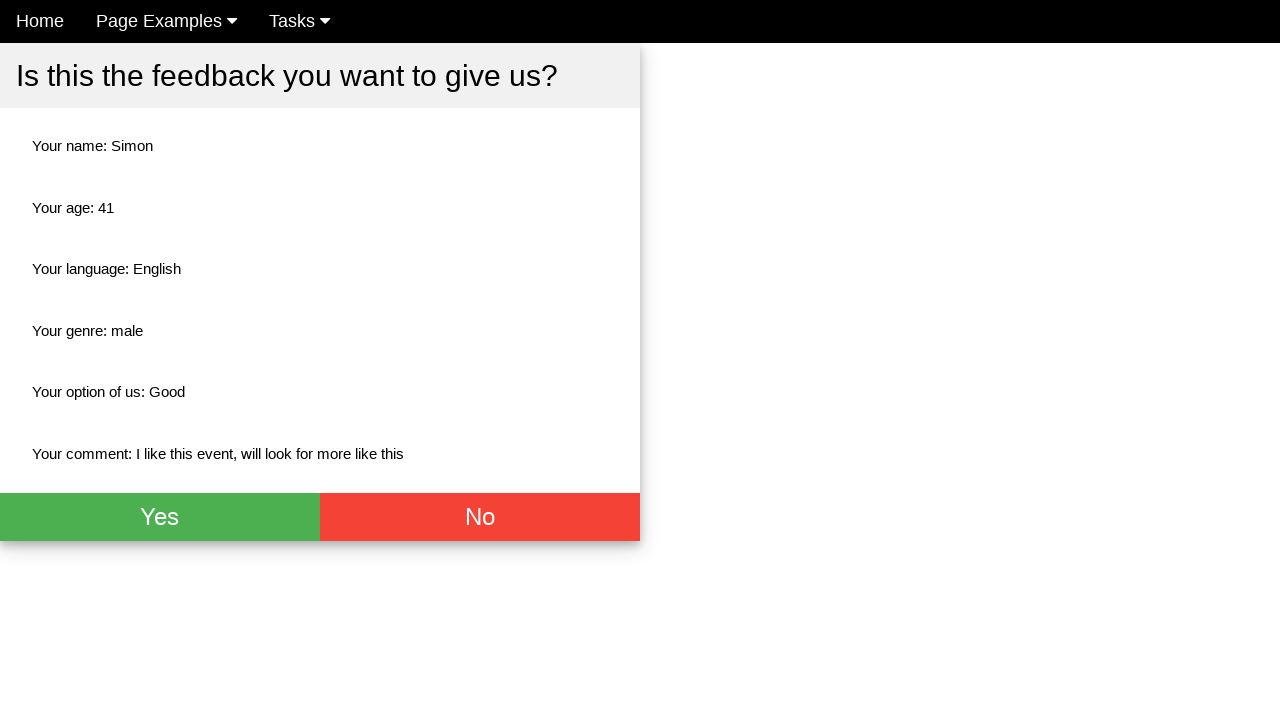

Verified age field displays '41' on confirmation page
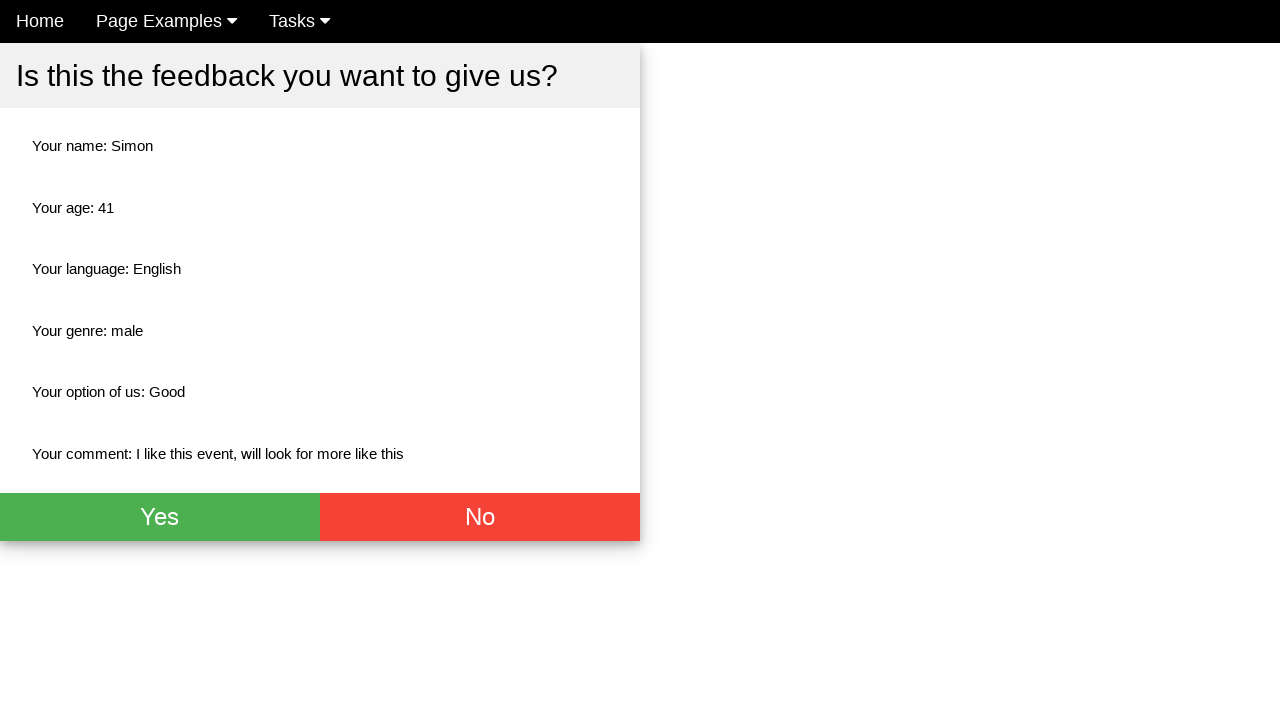

Verified language field displays 'English' on confirmation page
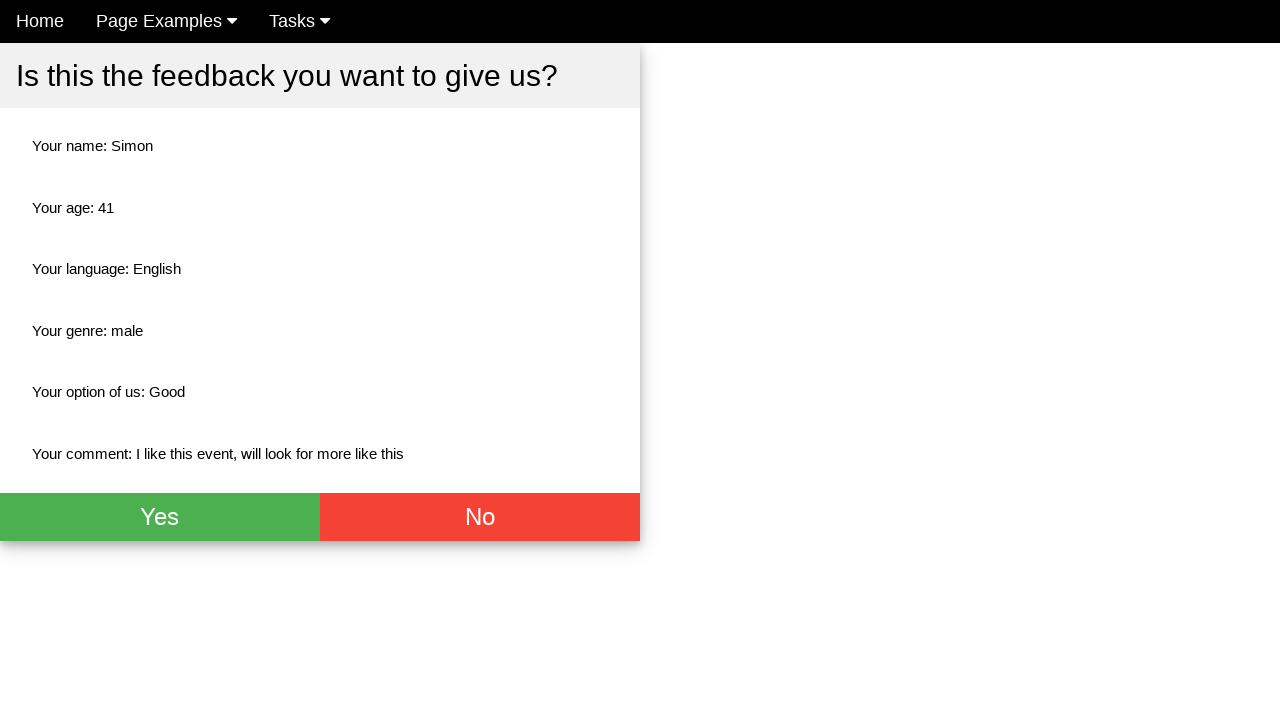

Verified gender field displays 'male' on confirmation page
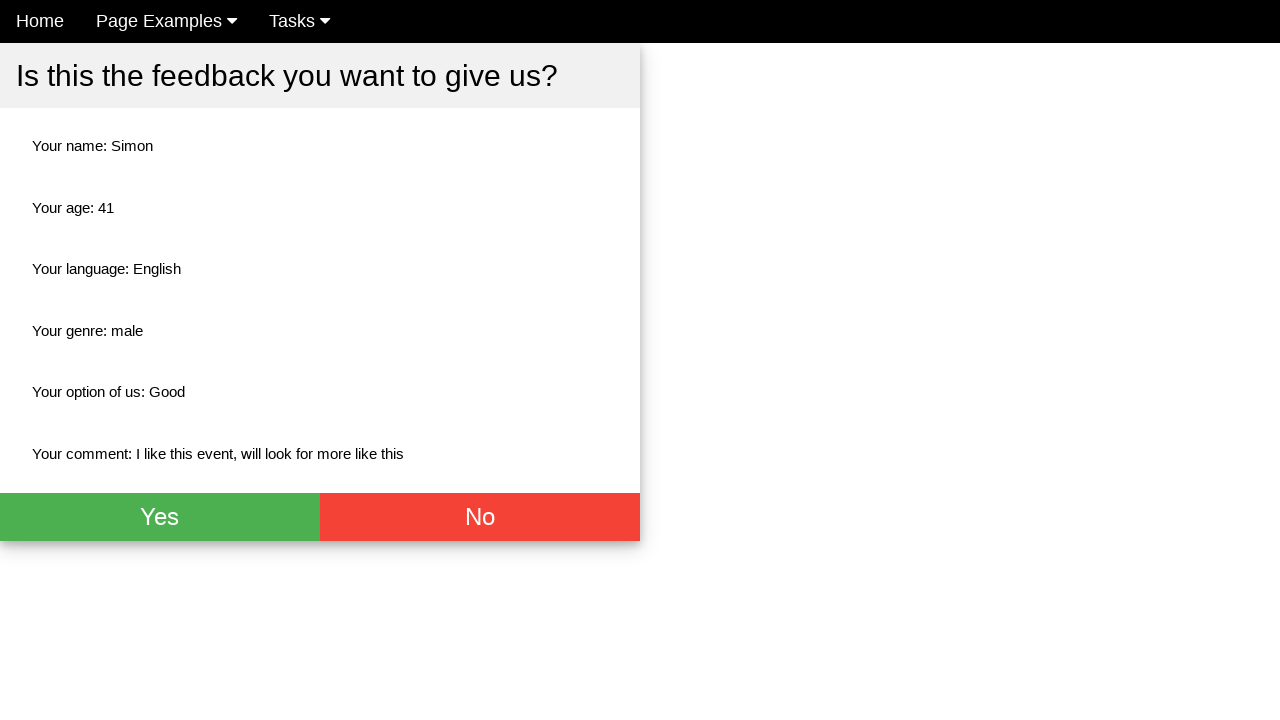

Verified option field displays 'Good' on confirmation page
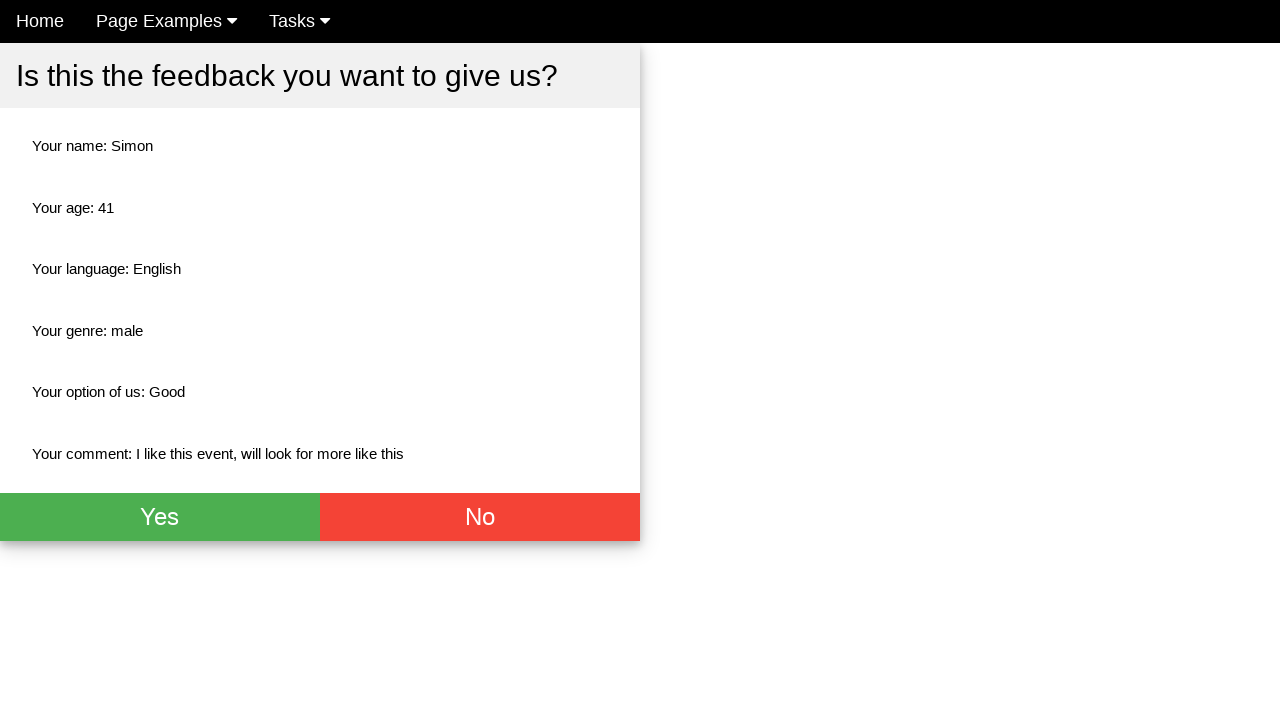

Verified comment field displays submitted feedback text on confirmation page
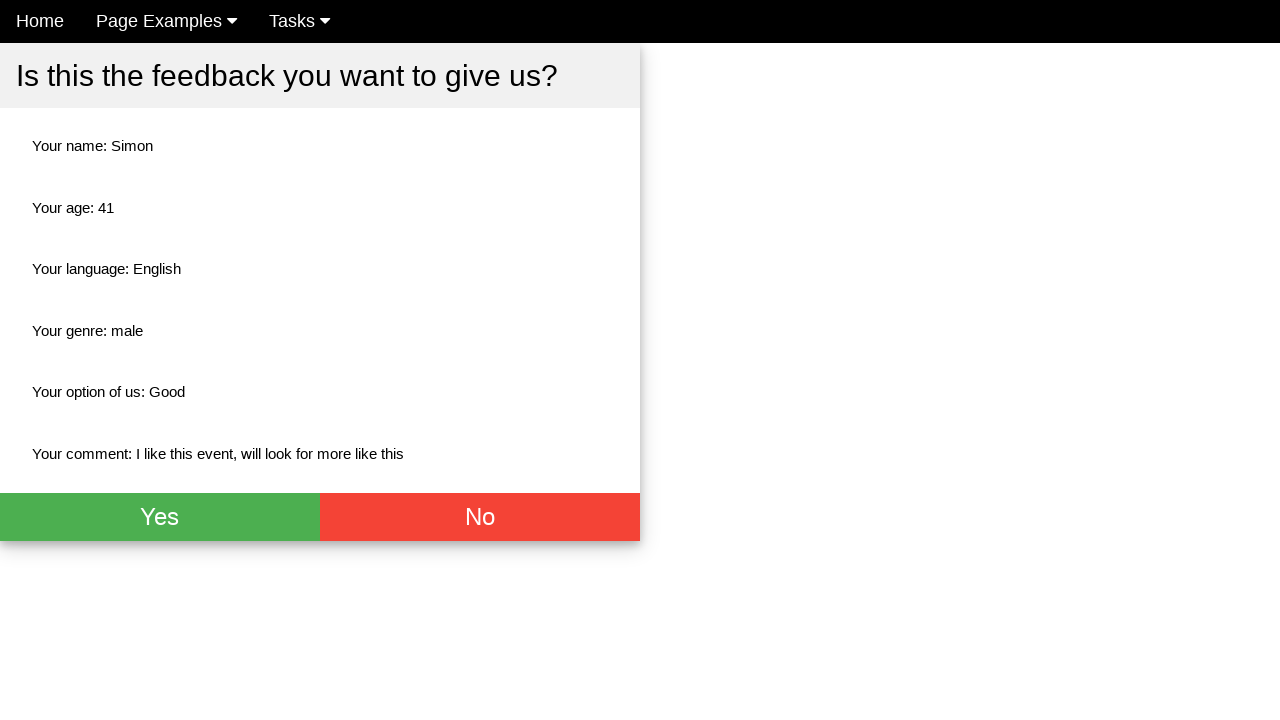

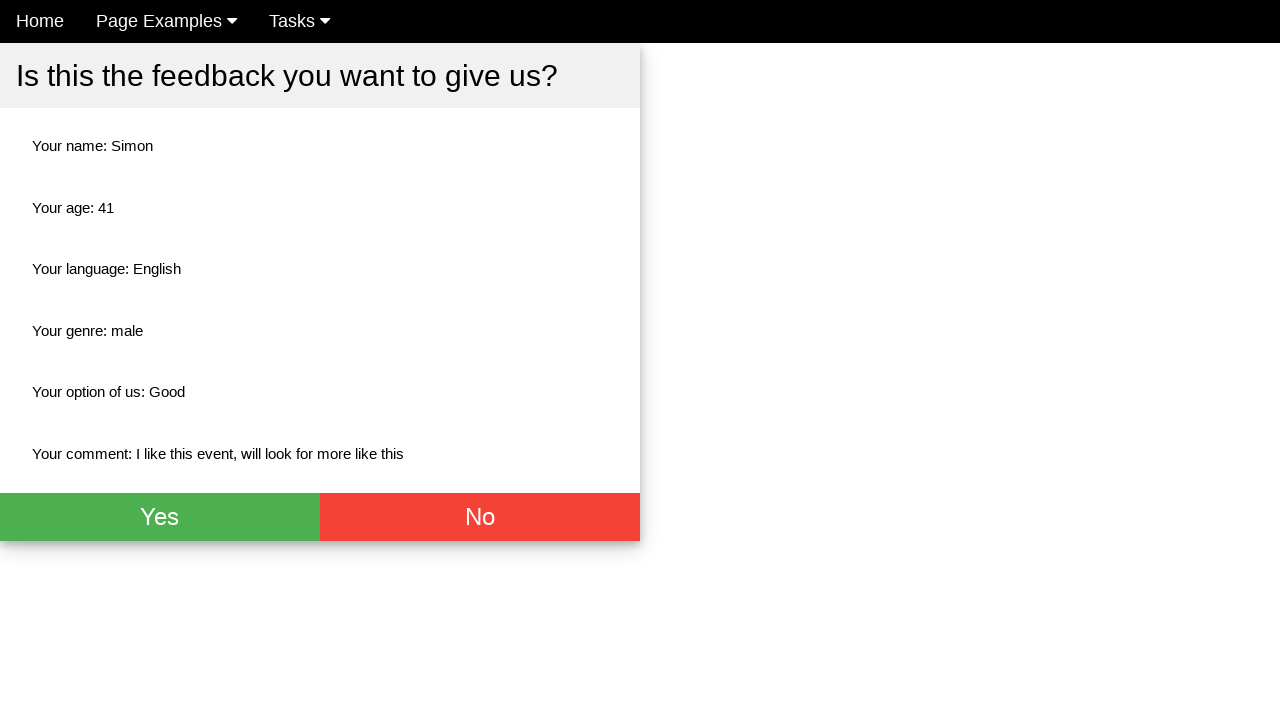